Navigates the eChemPortal property search interface by selecting toxicological information categories, specifically genetic toxicity in vitro testing options, selecting experimental study type and test guidelines (TG 473), then executing the search.

Starting URL: https://www.echemportal.org/echemportal/property-search

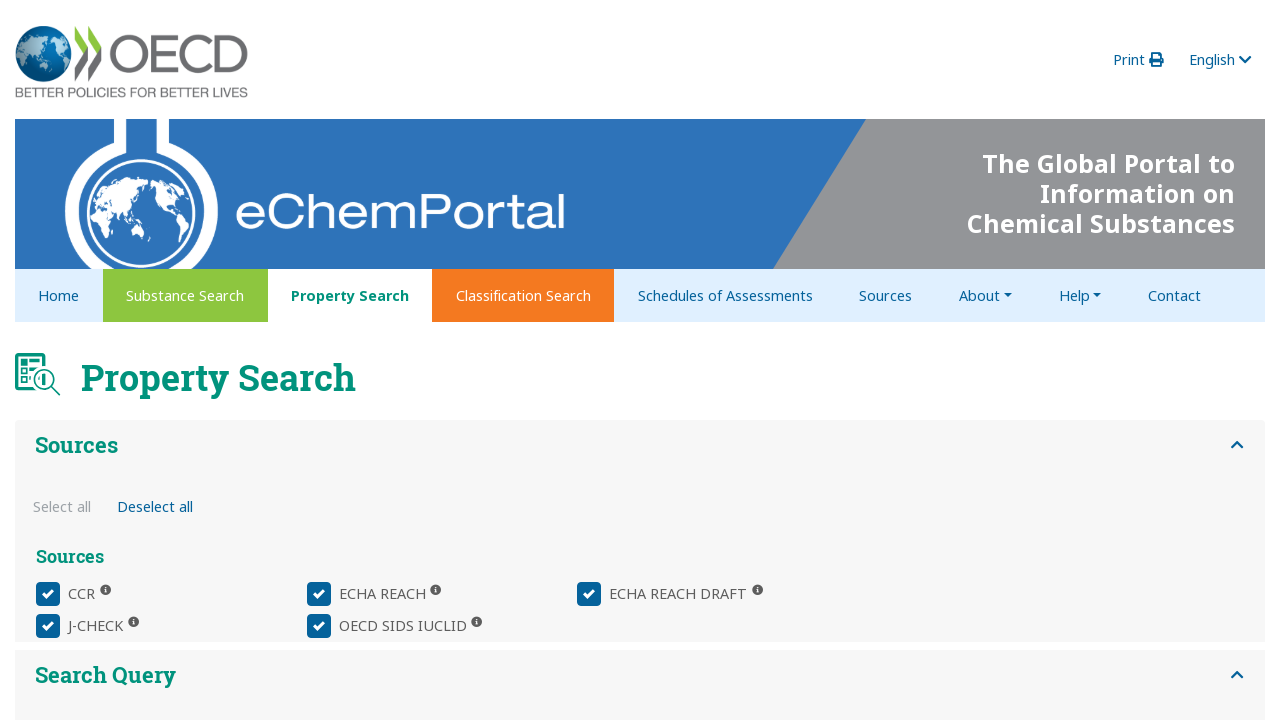

Clicked query builder button at (136, 381) on xpath=//*[@id="property_query-builder-panel-1"]/div/echem-property-query-panel/d
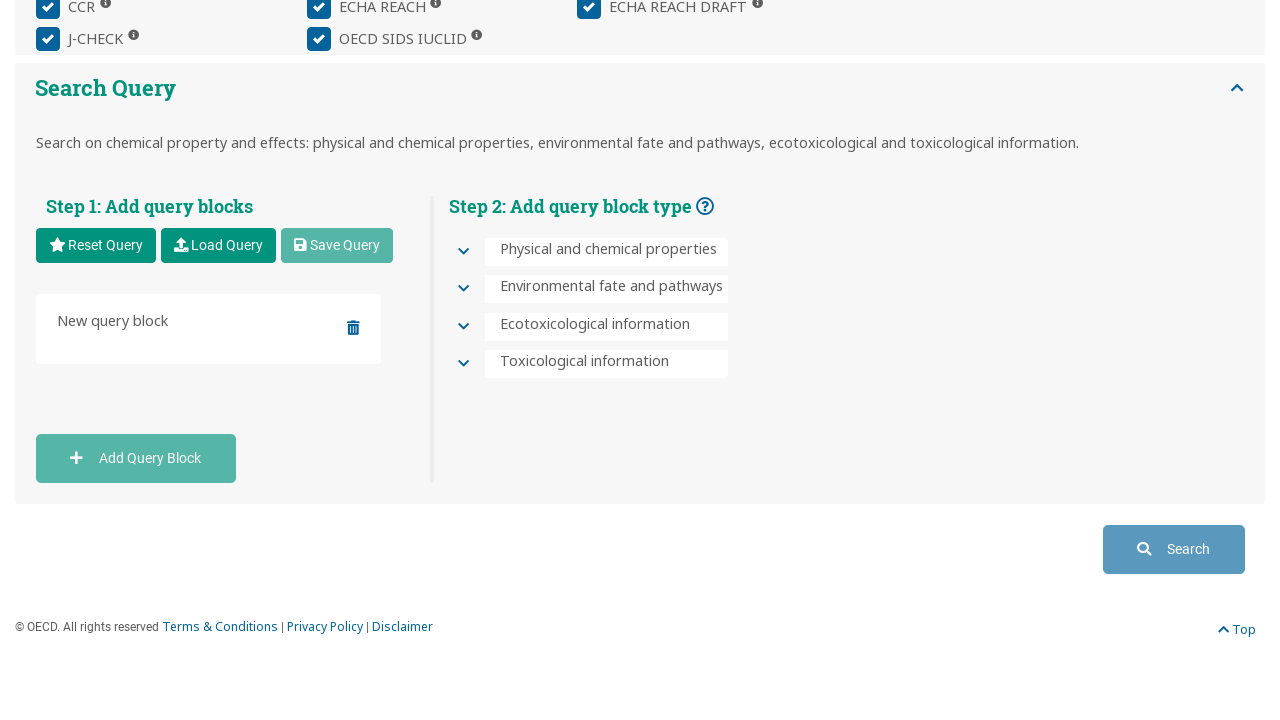

Waited 500ms for query builder to load
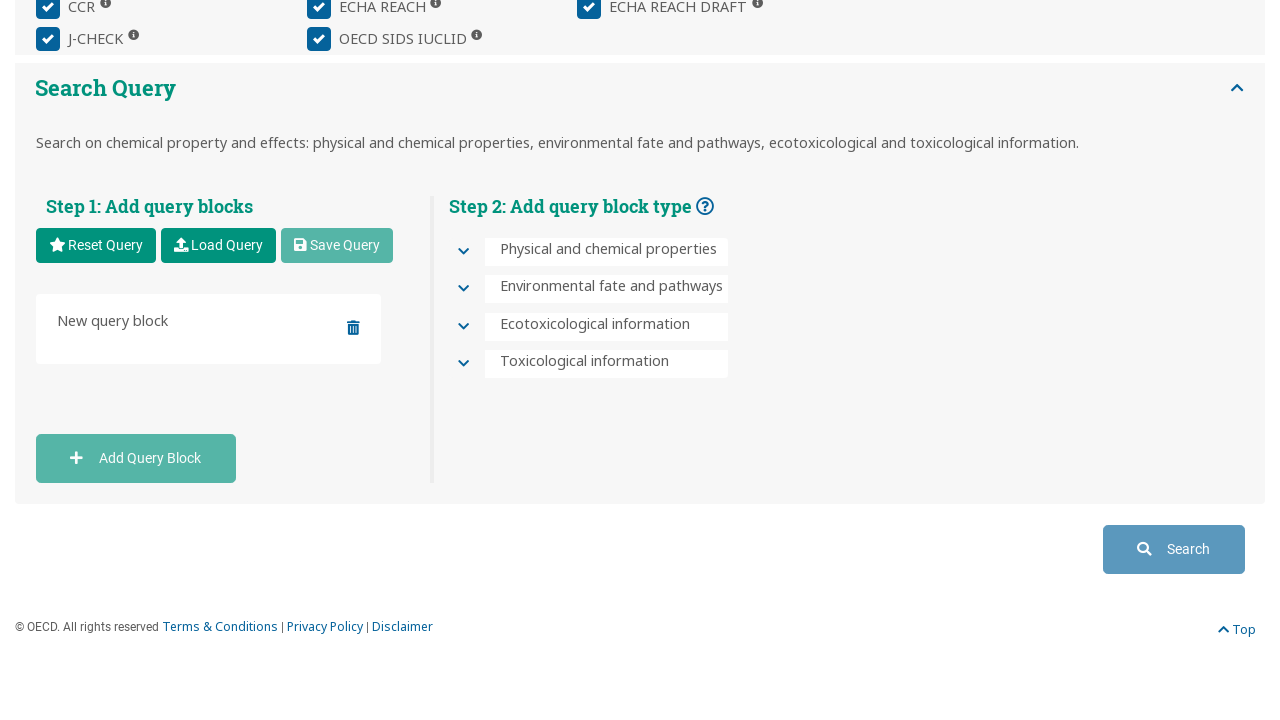

Clicked toxicological information category button at (463, 365) on xpath=//*[@id="QU.SE.7-toxicological-information-header"]/div/div[1]/button
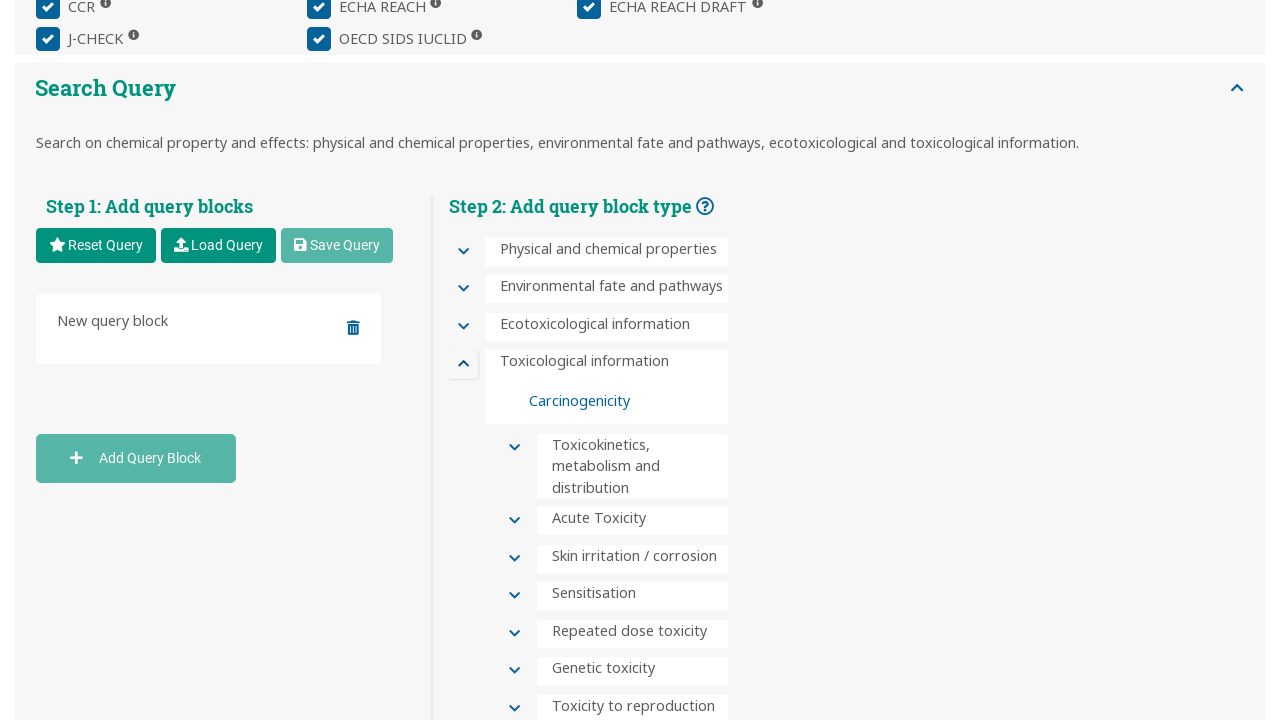

Waited 500ms for toxicological information section to expand
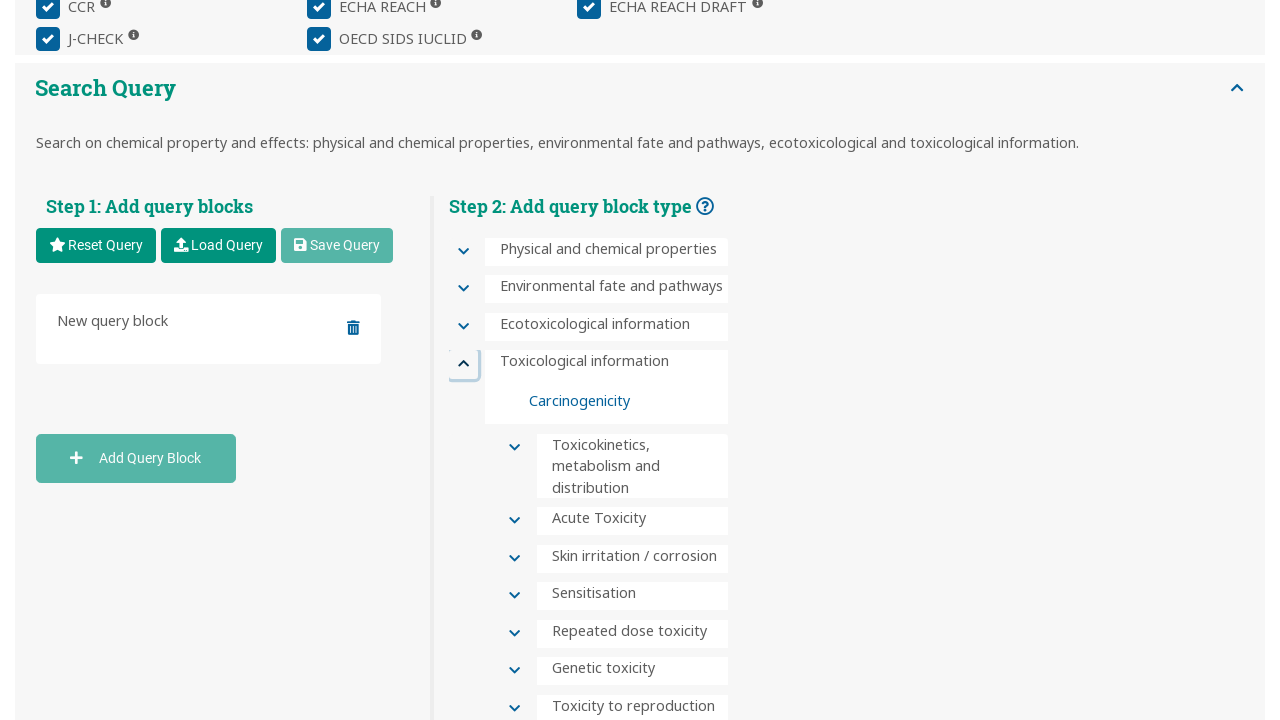

Clicked genetic toxicity section to expand at (511, 672) on xpath=//*[@id="QU.SE.7.6-genetic-toxicity-header"]/div/div[2]
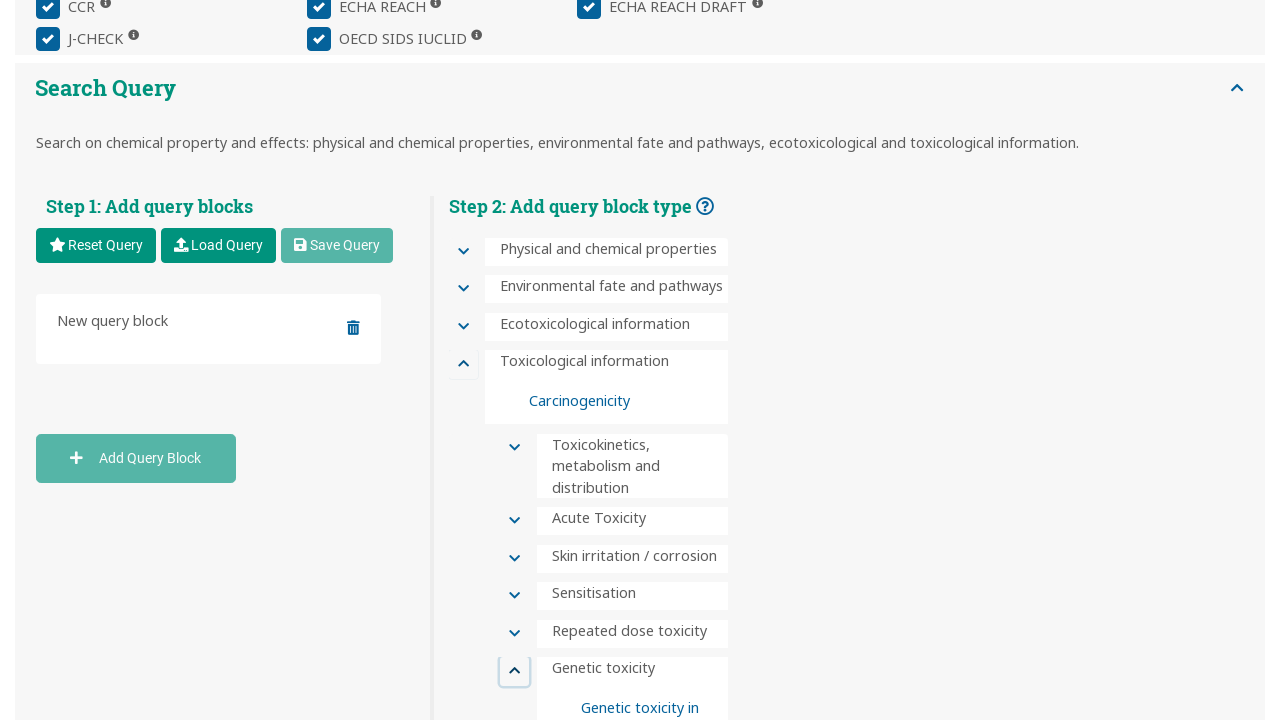

Waited 500ms for genetic toxicity options to load
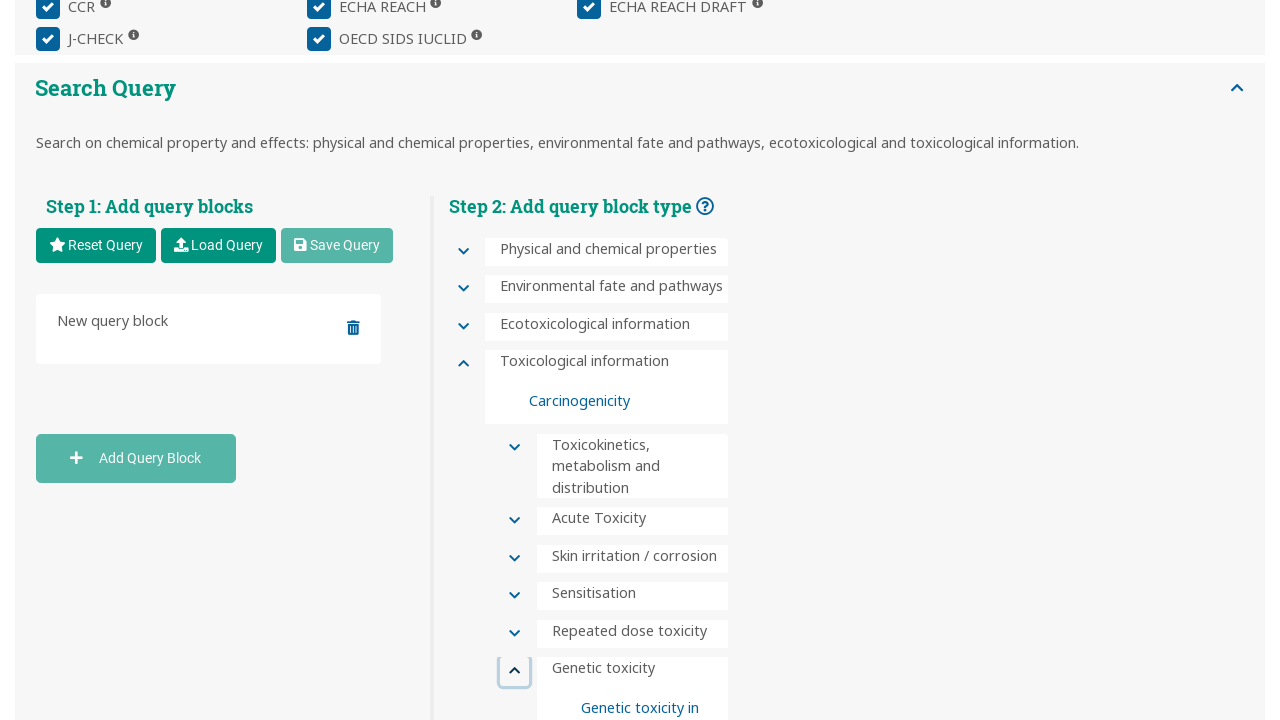

Selected in vitro genetic toxicity testing option at (625, 687) on xpath=//*[@id="QU.SE.7.6-genetic-toxicity"]/div/div/div[1]/div[3]
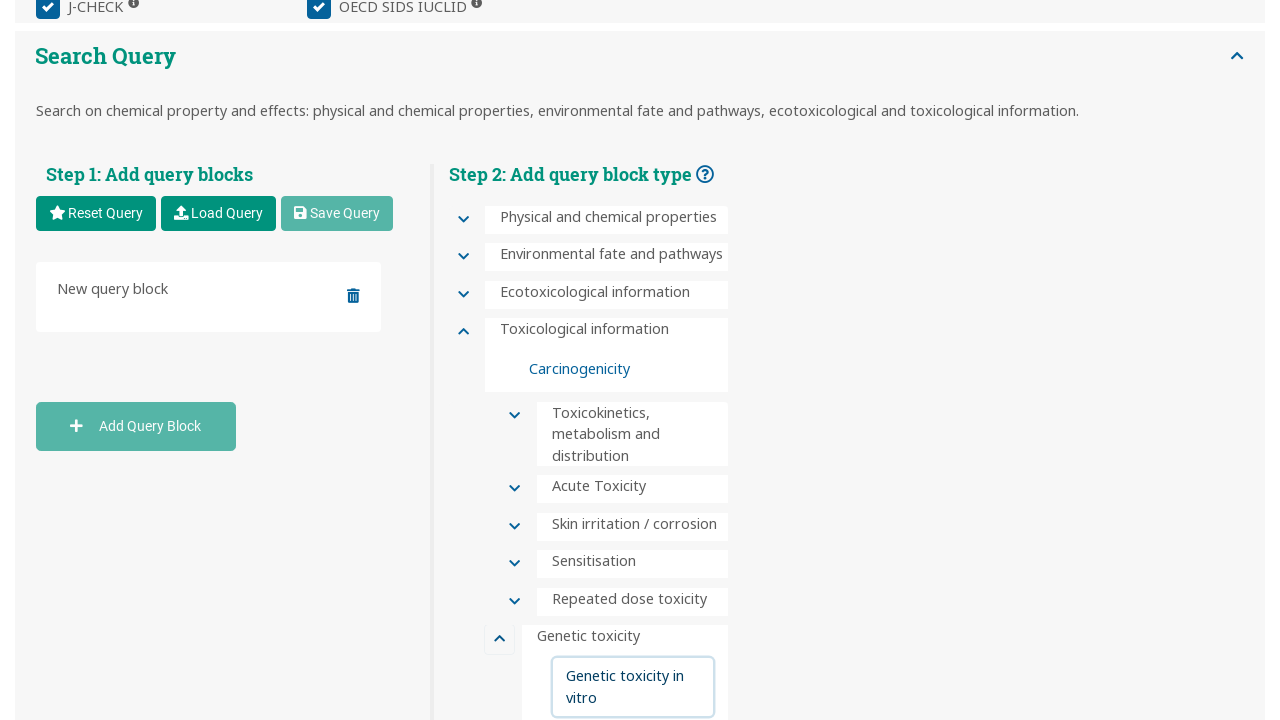

Waited 500ms after selecting in vitro option
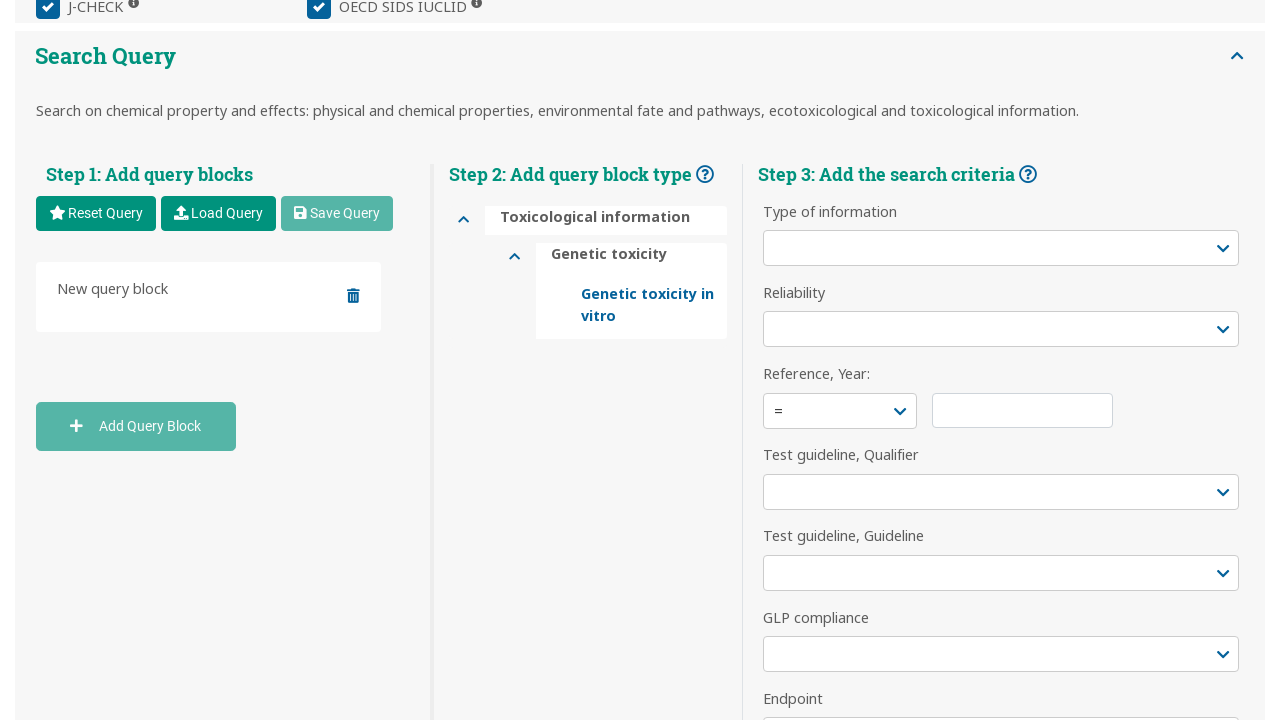

Clicked information type dropdown at (989, 248) on xpath=//*[@id="property_query-builder-panel-1"]/div/echem-property-query-panel/d
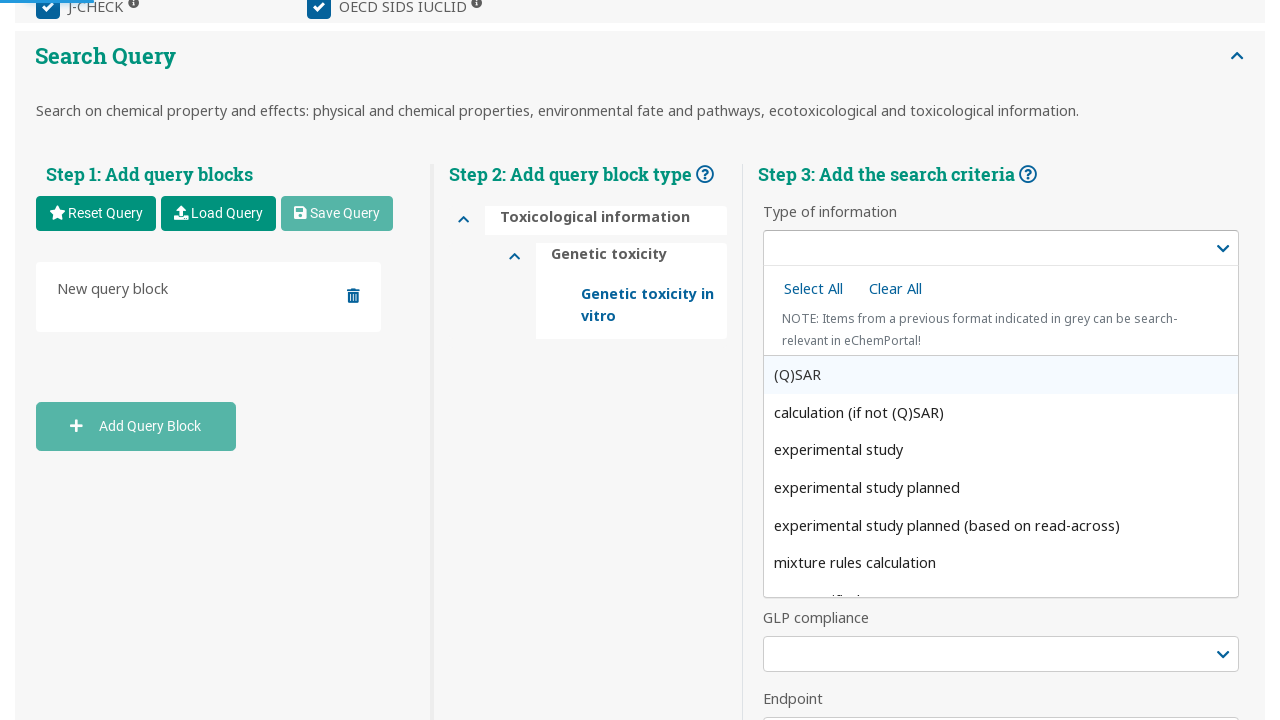

Waited 500ms for information type dropdown to open
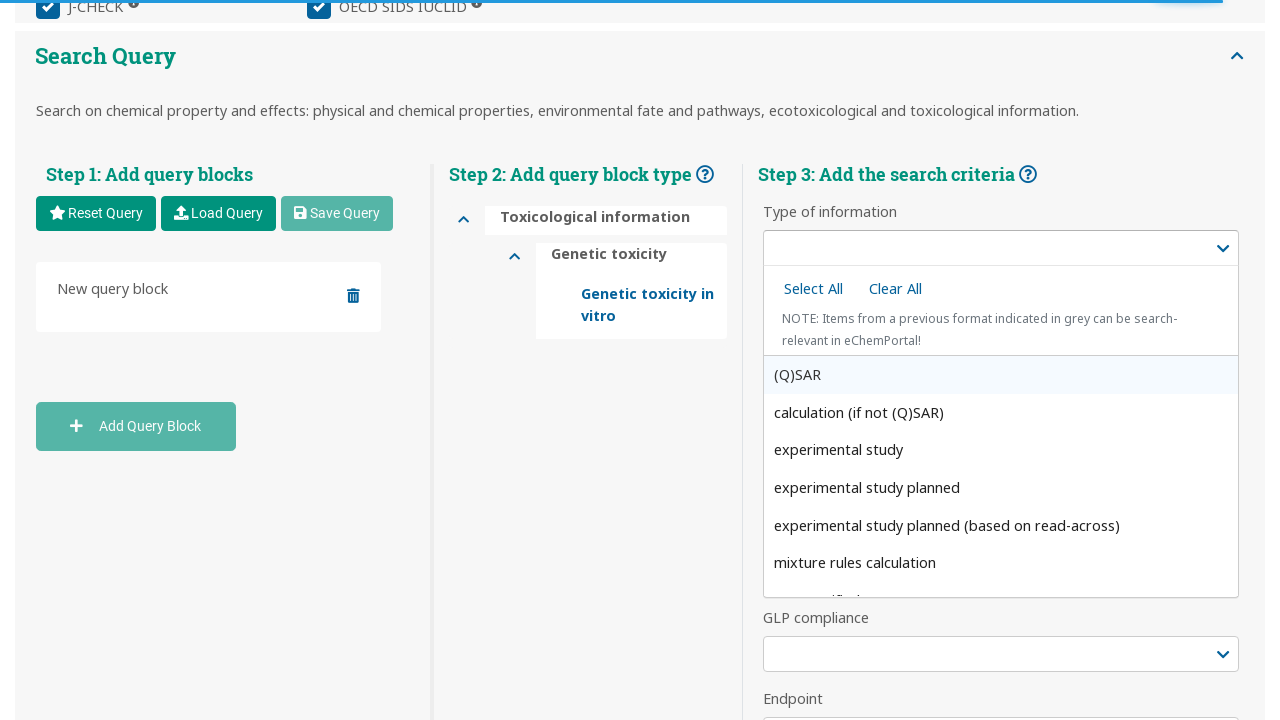

Selected experimental study type from dropdown at (1001, 450) on xpath=//ng-dropdown-panel/div[2]/div[2]/div[3]
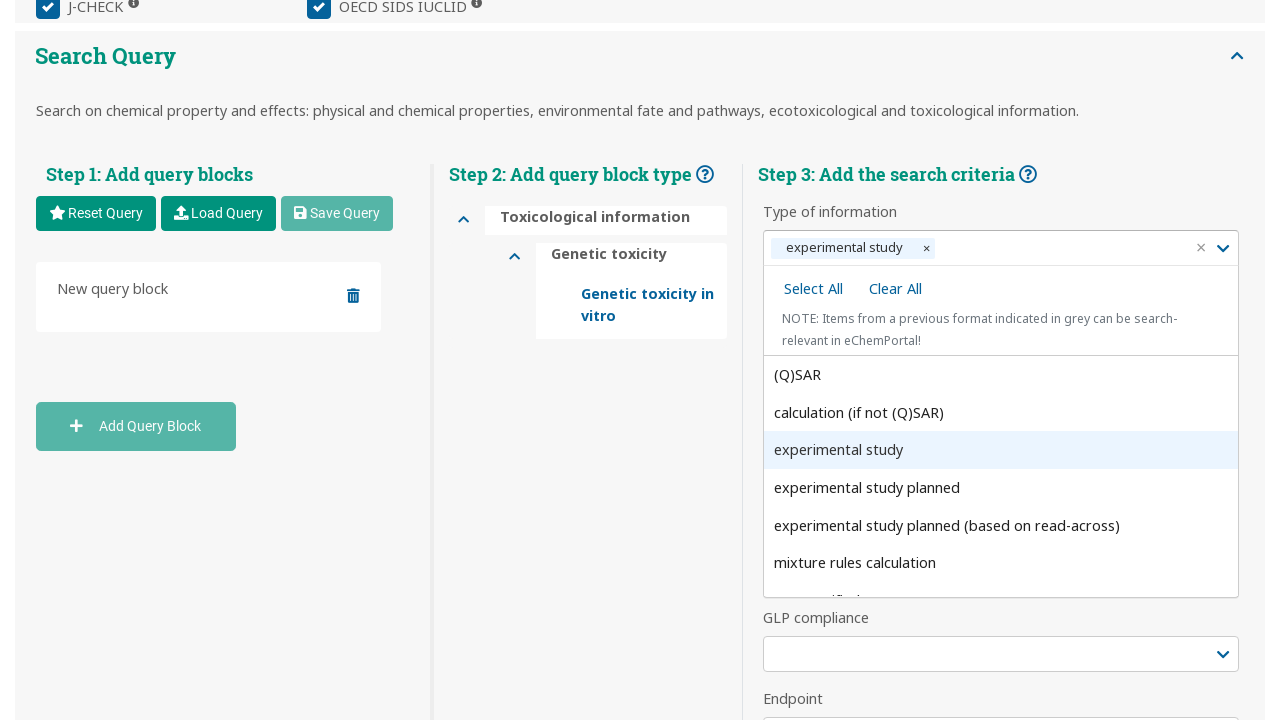

Waited 500ms after selecting experimental study type
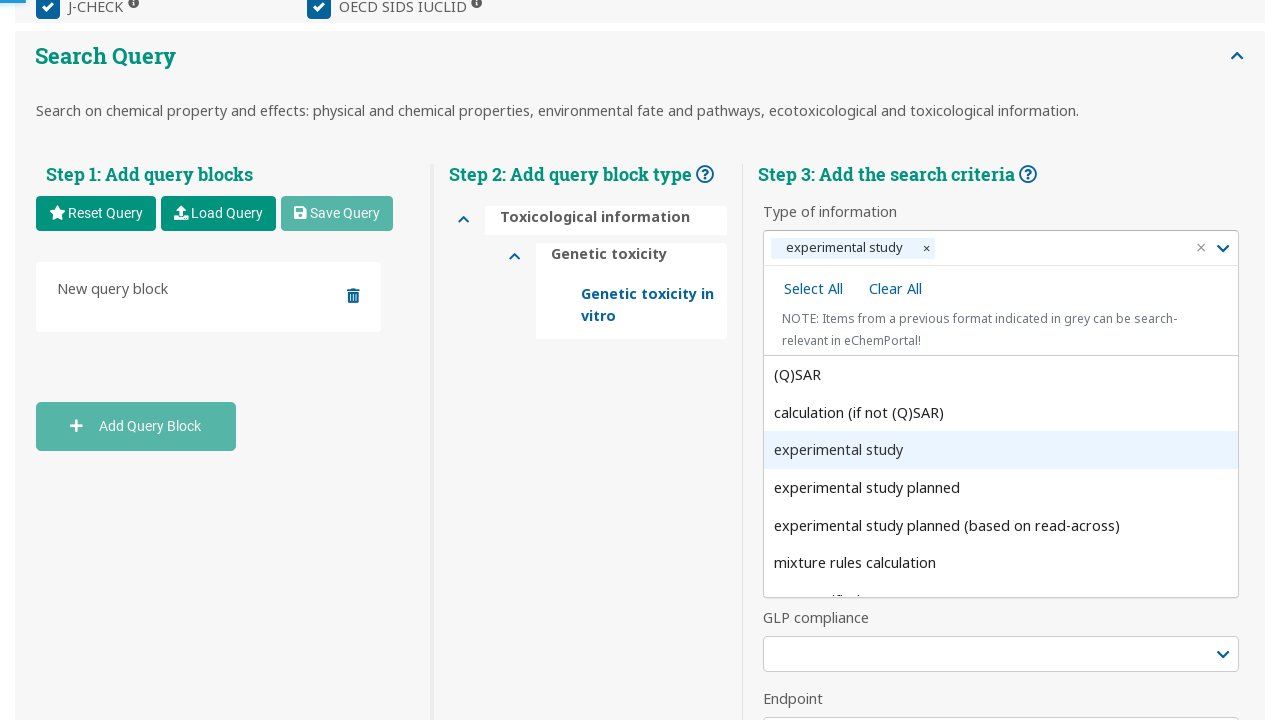

Clicked root element to close dropdown at (640, 360) on xpath=//echem-root
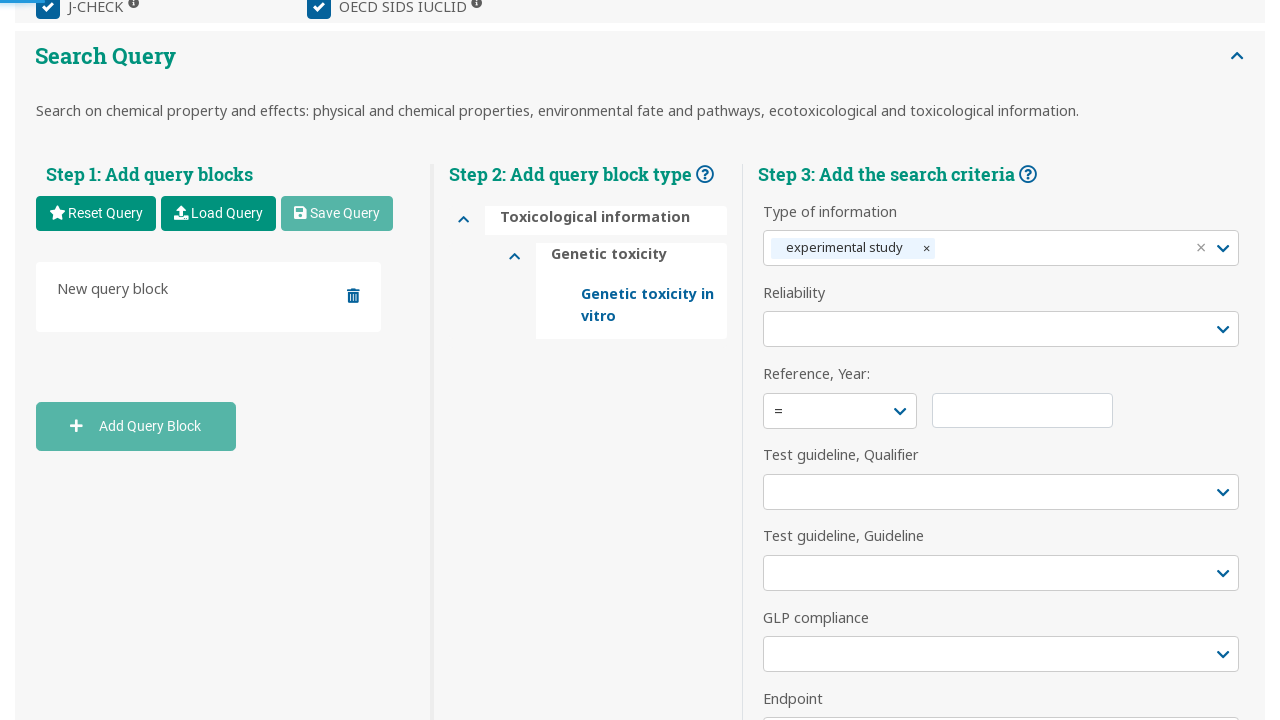

Waited 500ms after closing dropdown
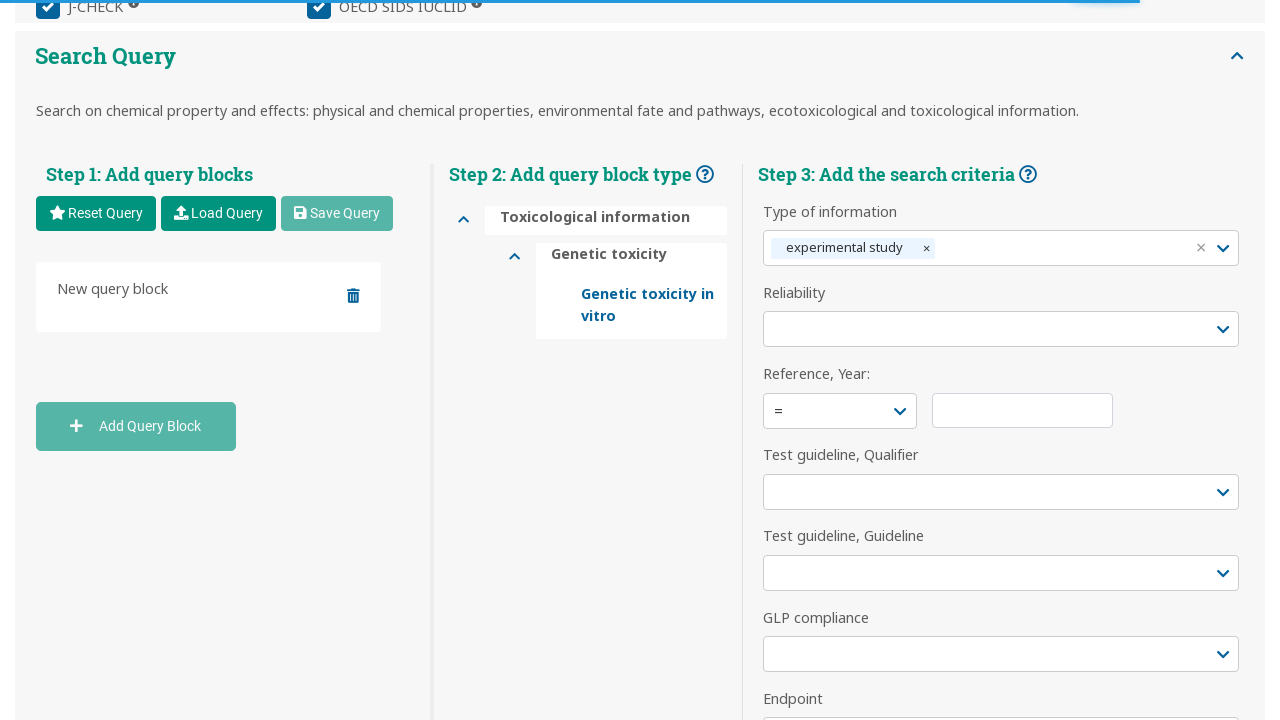

Clicked test guideline dropdown at (1226, 573) on xpath=//*[@id="property_query-builder-panel-1"]/div/echem-property-query-panel/d
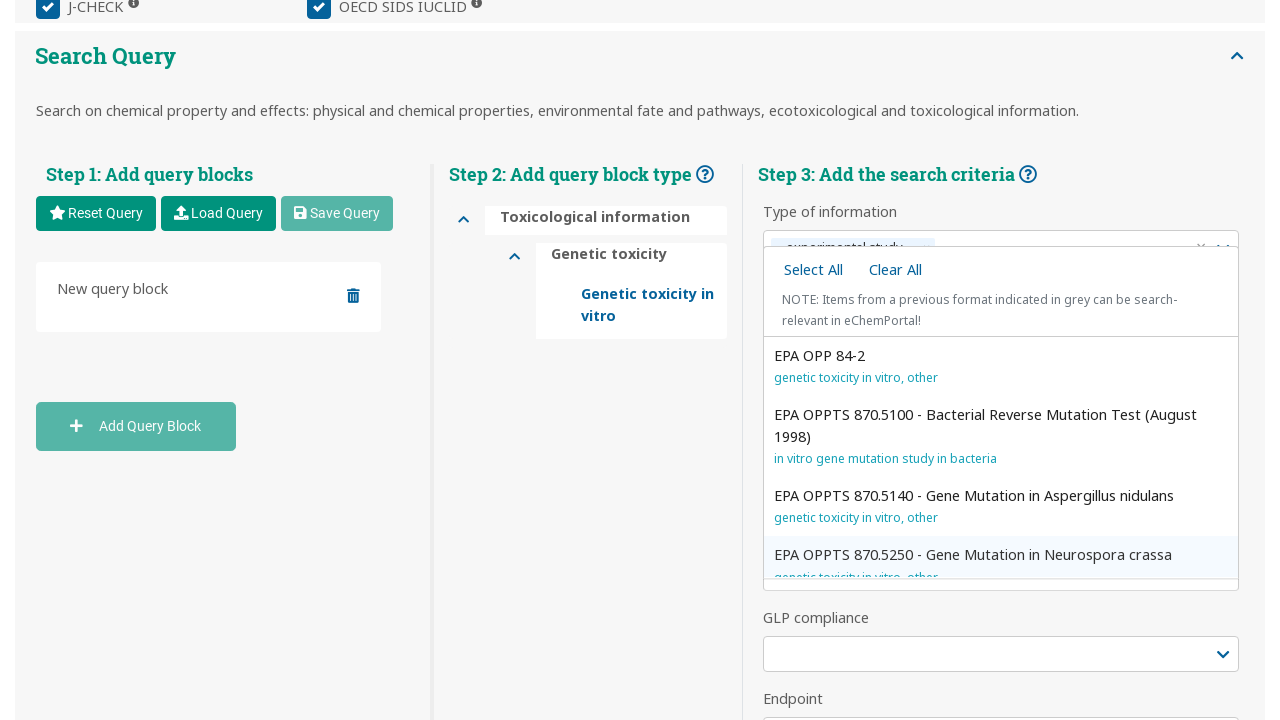

Waited 500ms for test guideline dropdown to open
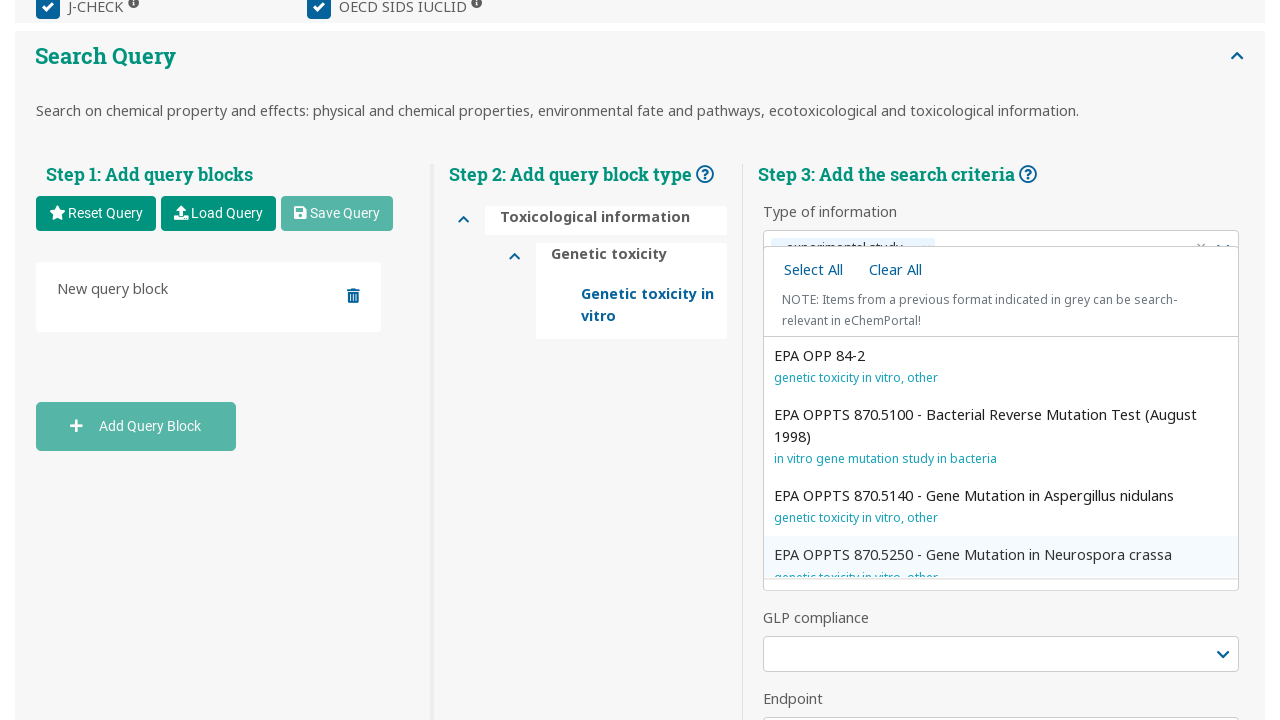

Selected TG 473 option 1 from test guideline dropdown at (1001, 456) on xpath=//ng-dropdown-panel/div[2]/div[2]/div[35]
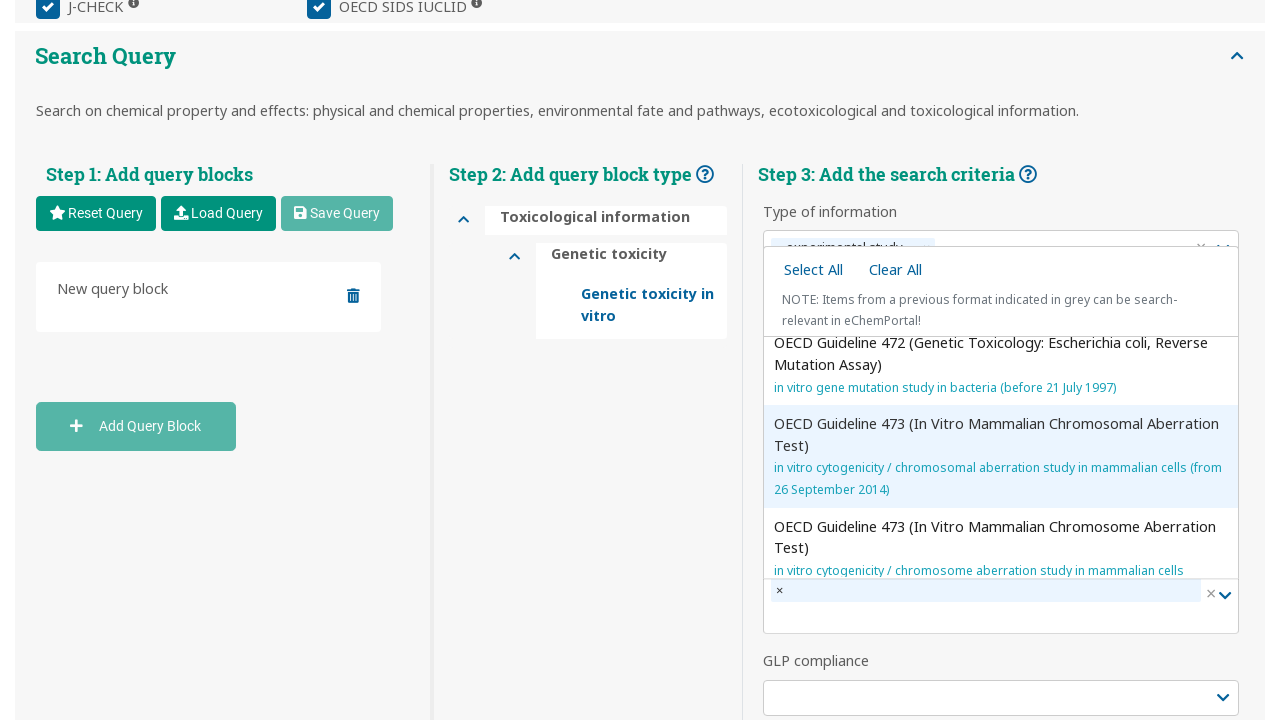

Waited 500ms after selecting first TG 473 option
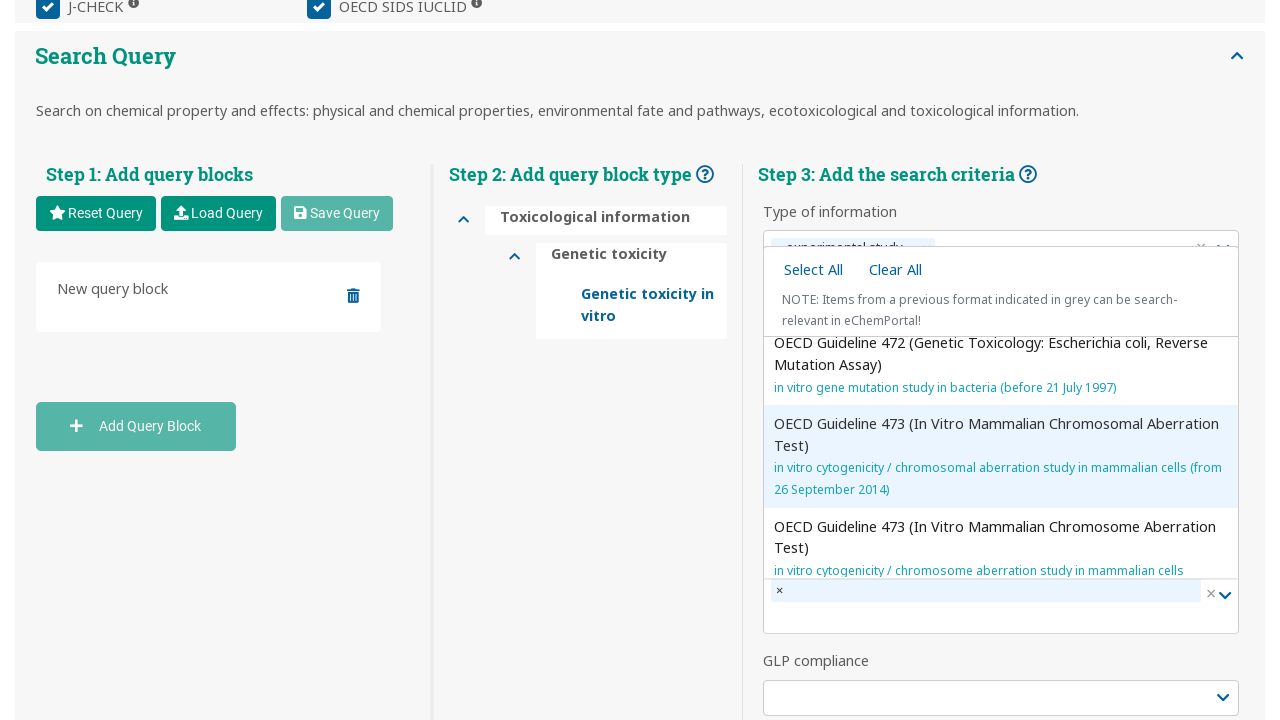

Selected TG 473 option 2 from test guideline dropdown at (1001, 526) on xpath=//ng-dropdown-panel/div[2]/div[2]/div[36]
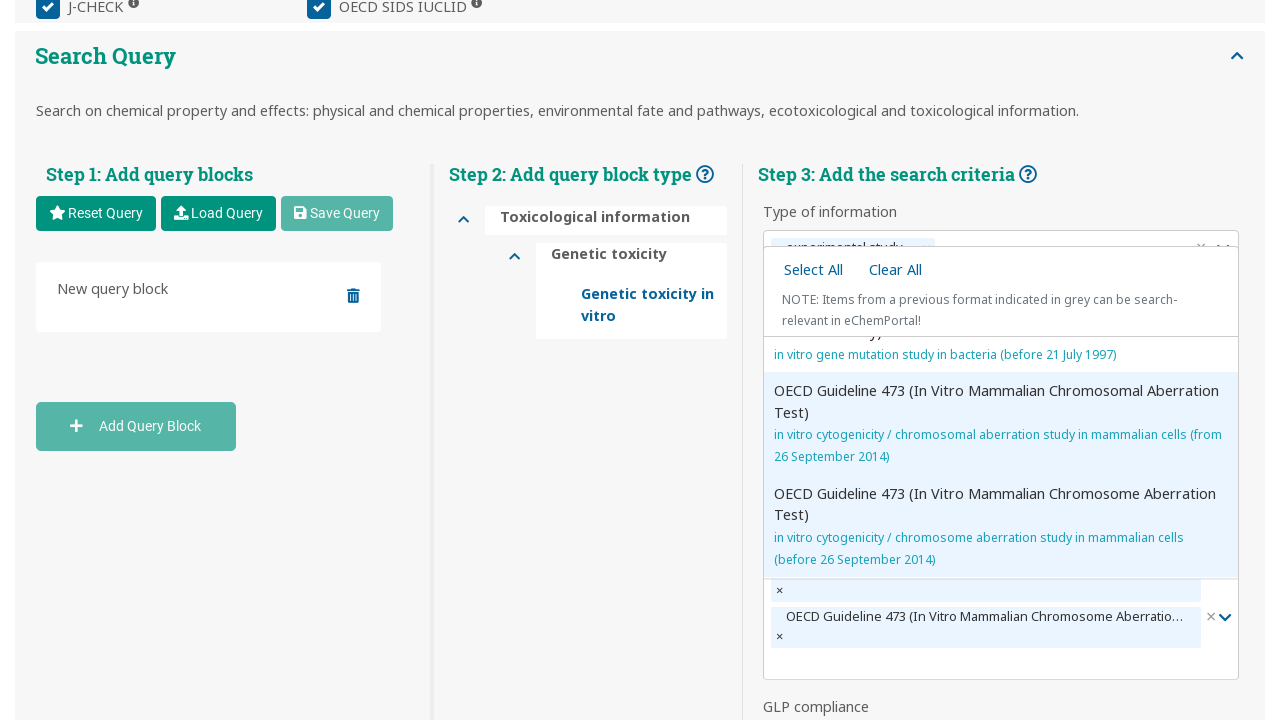

Waited 500ms after selecting second TG 473 option
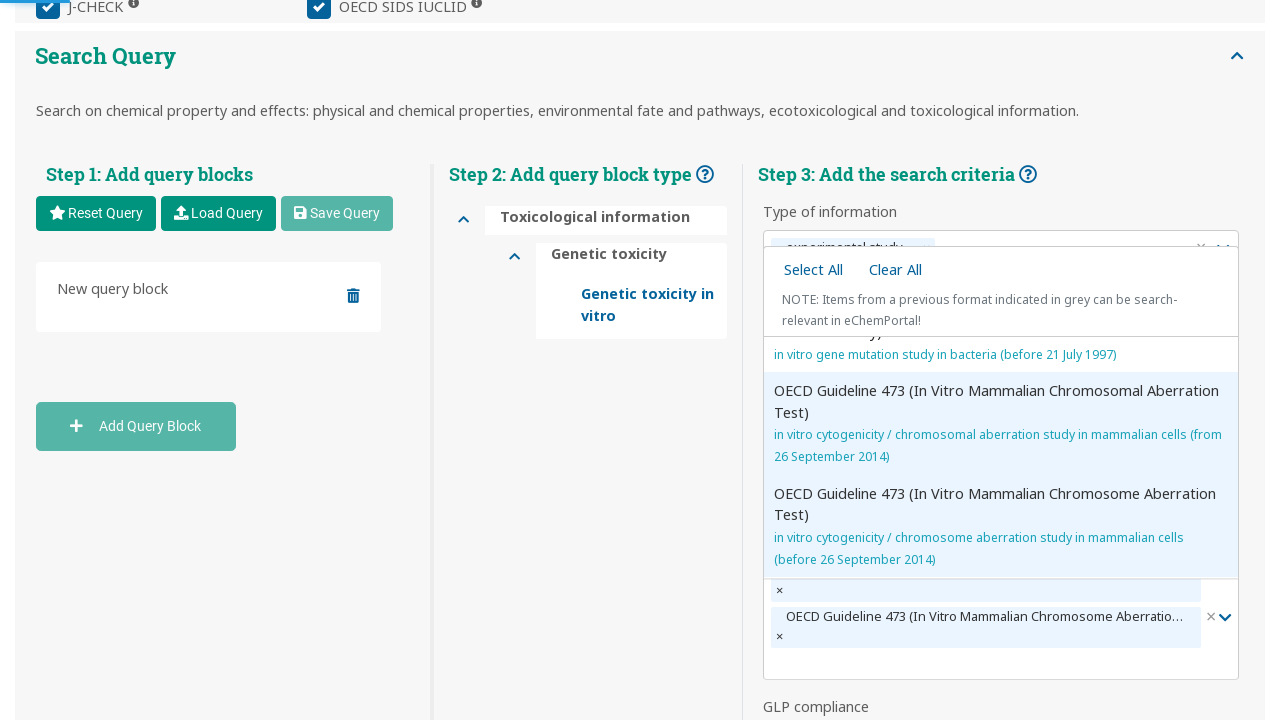

Clicked save button to apply property search filters at (1203, 361) on xpath=//echem-property-form/form/div/button[2]
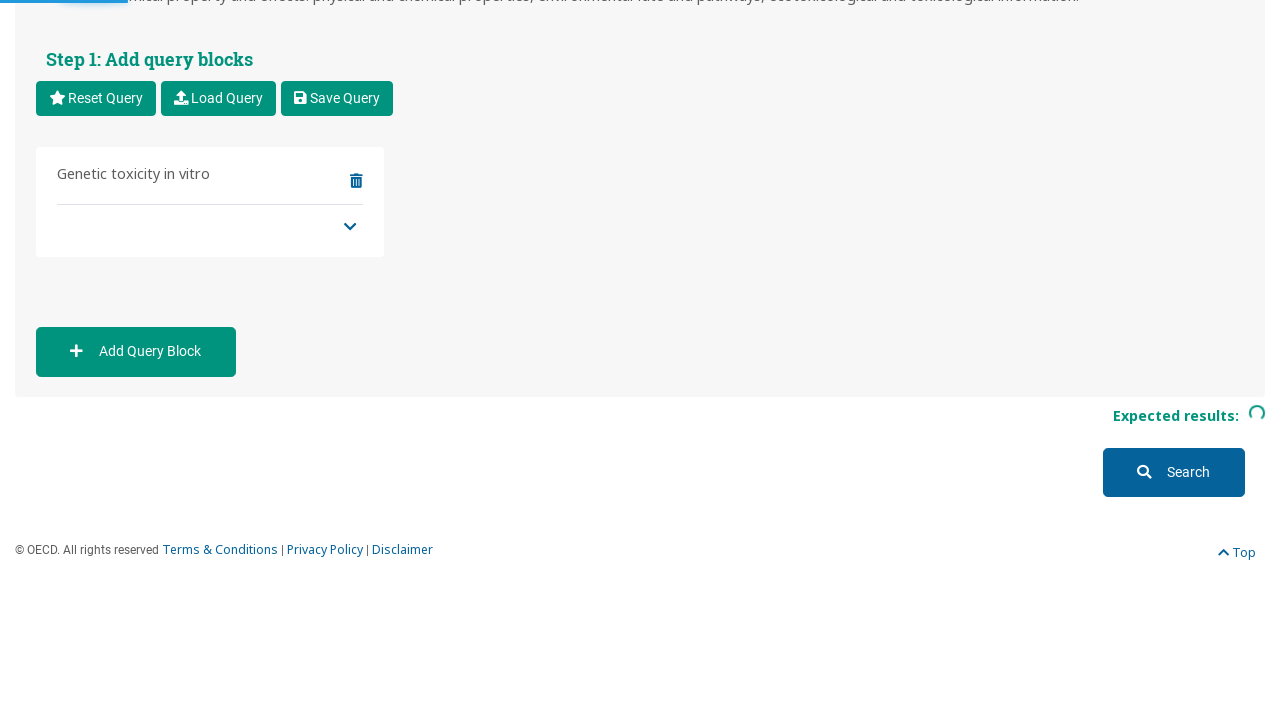

Waited 500ms after clicking save button
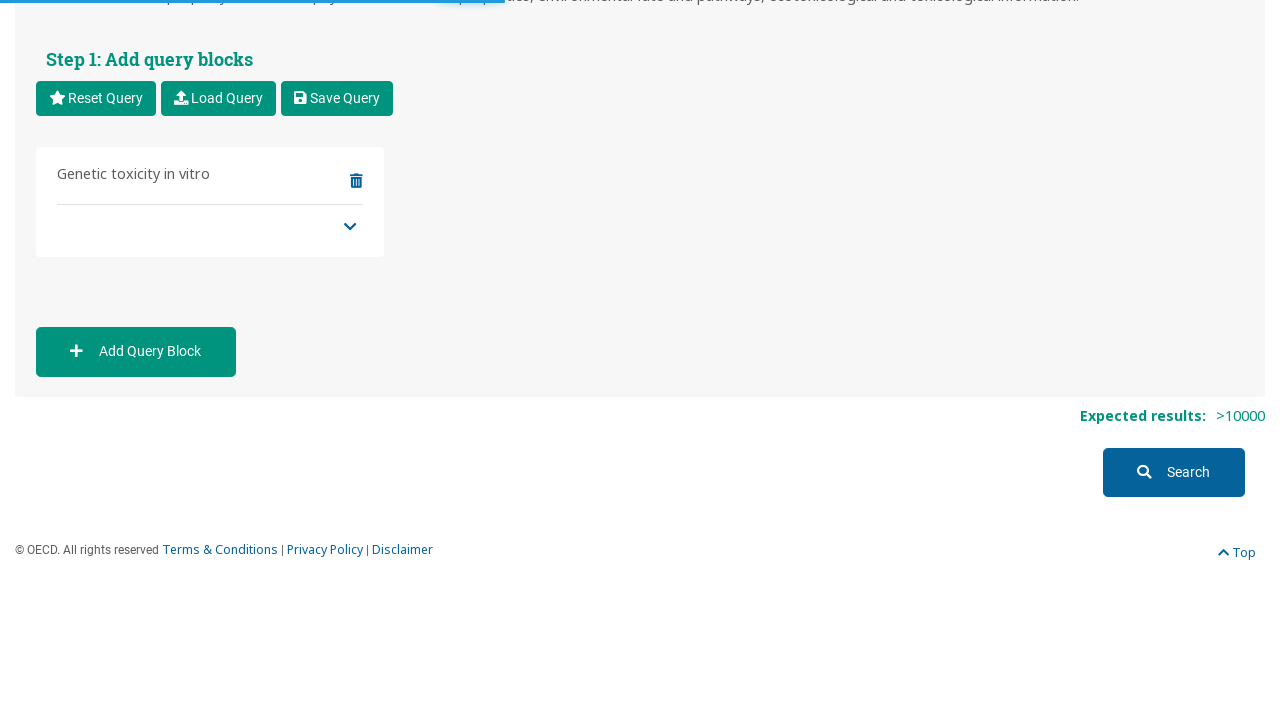

Clicked search button to execute the property search query at (1174, 472) on xpath=//echem-substance-search/form/div/div[2]/div/button
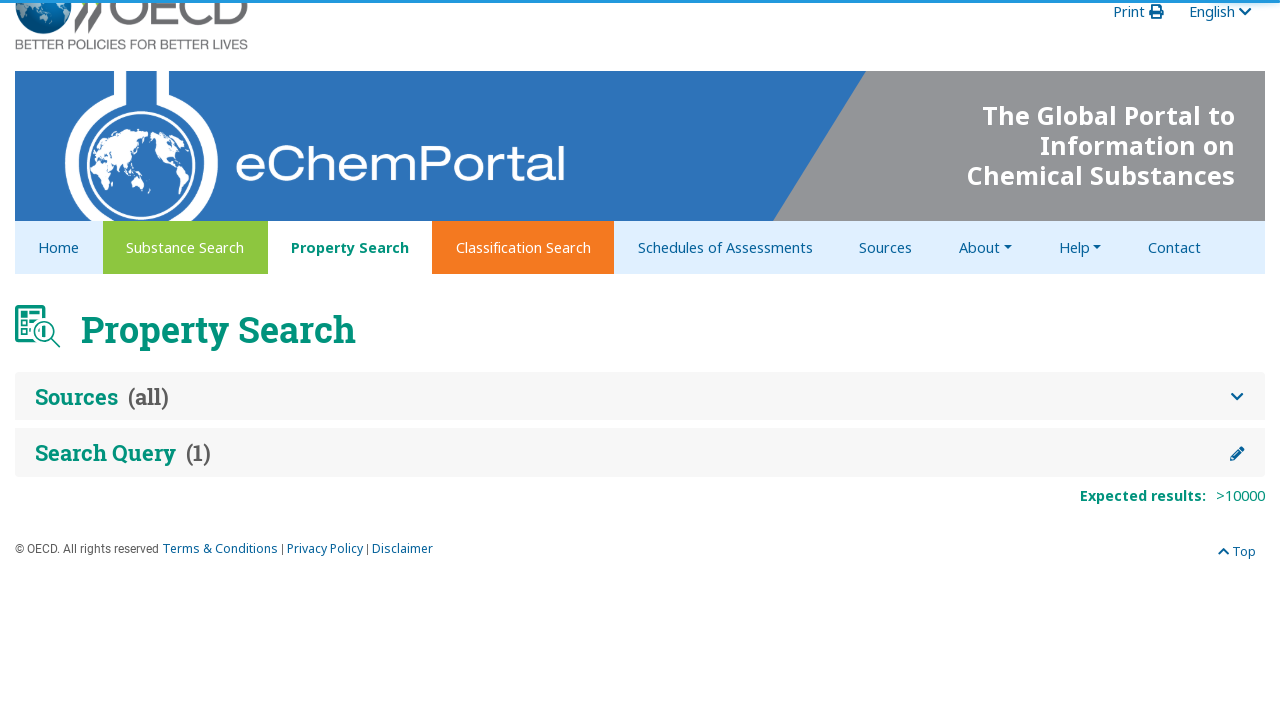

Search results loaded and displayed in results table
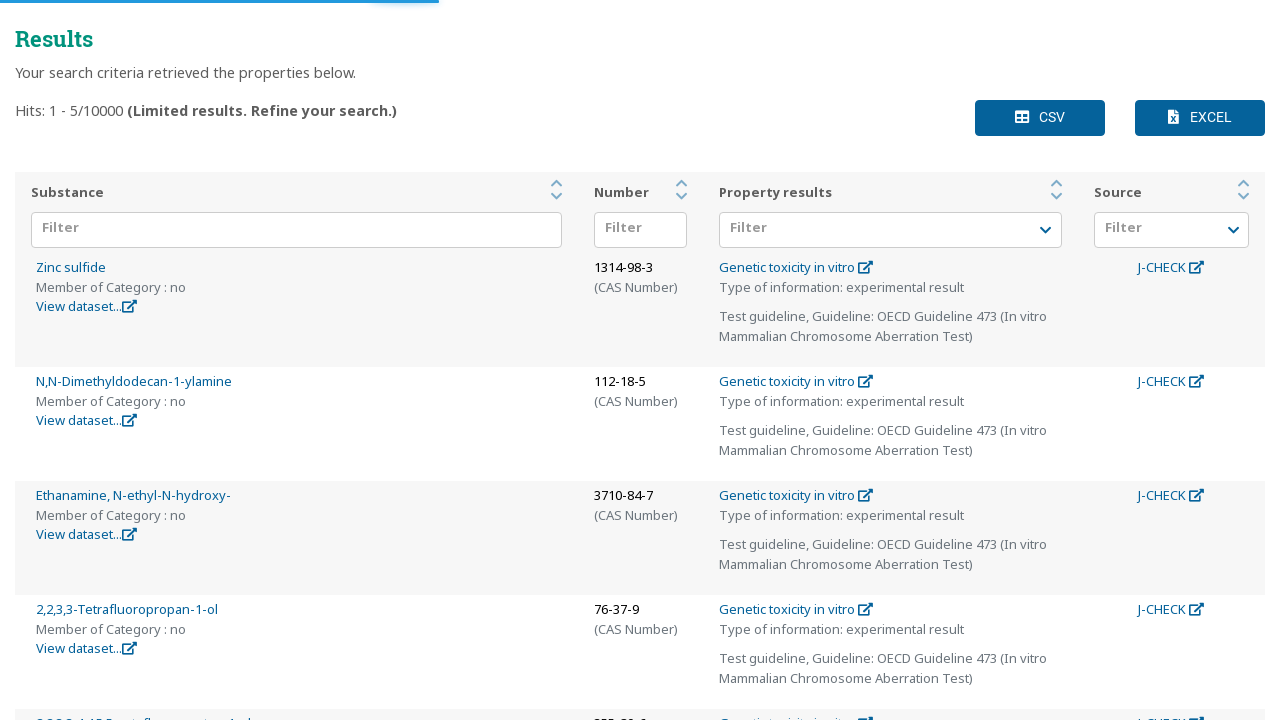

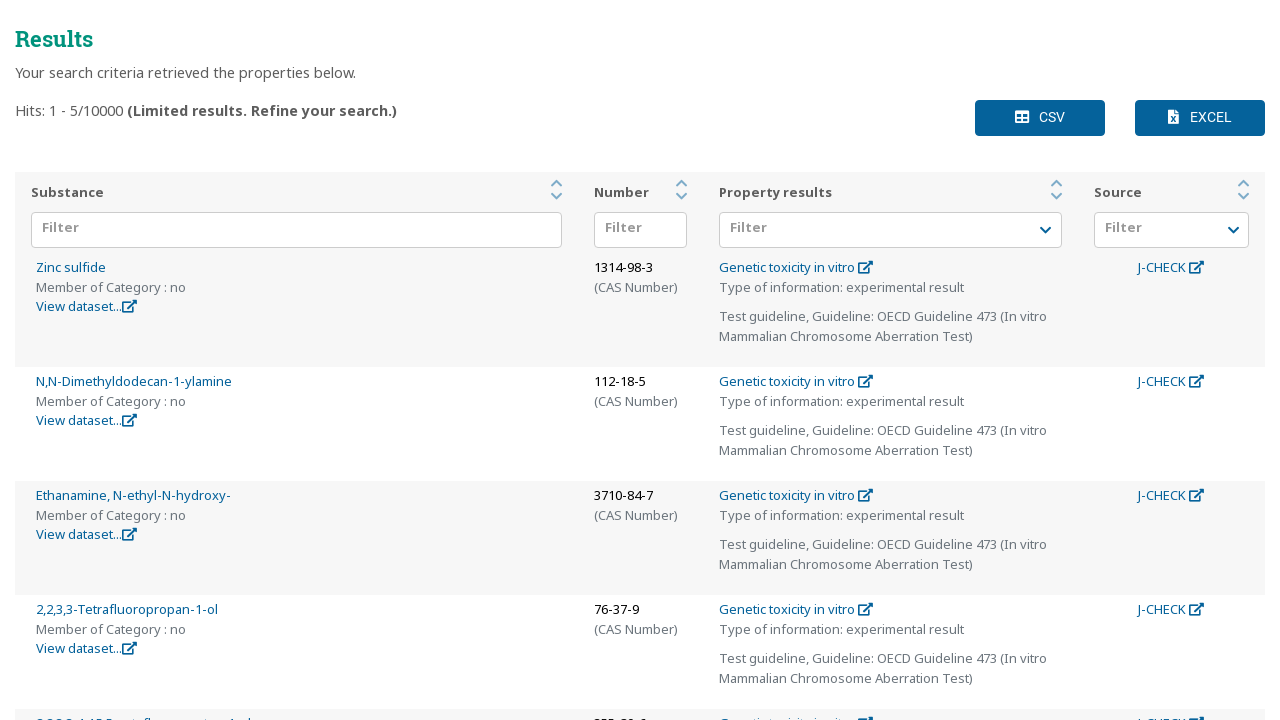